Tests scientific calculator cos(7) function and verifies the result

Starting URL: https://www.calculator.net/

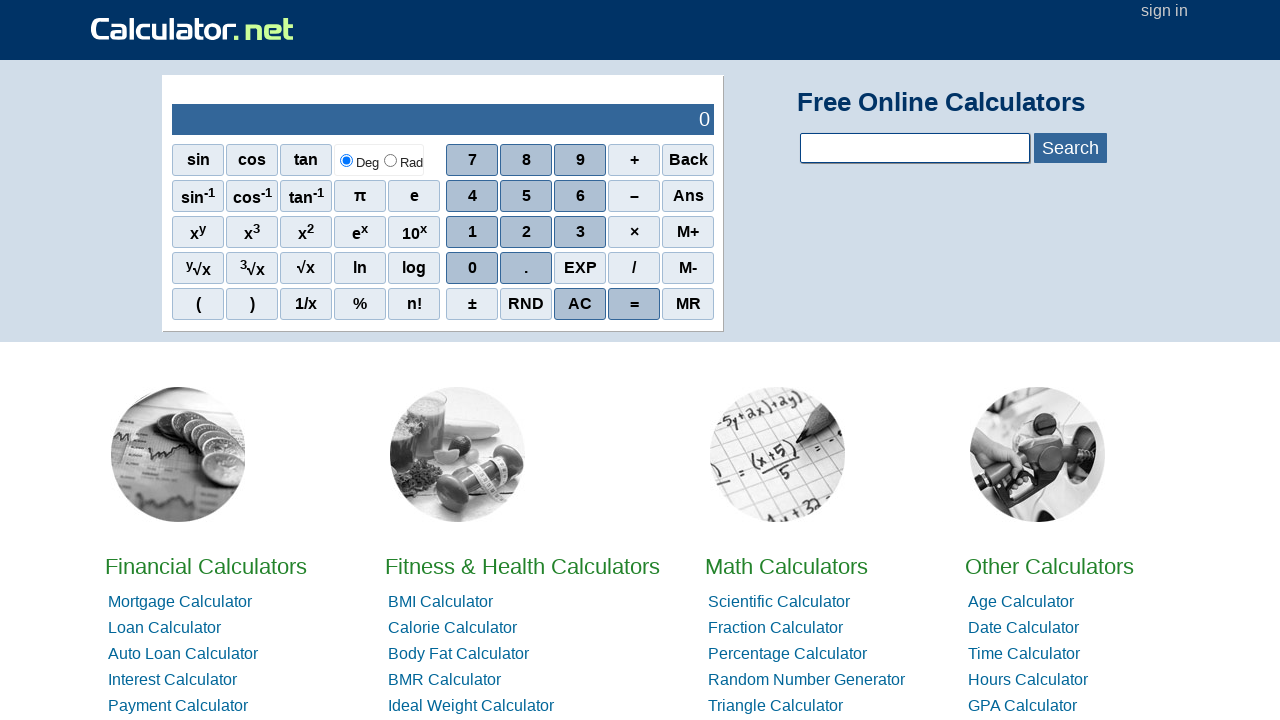

Navigated to calculator.net homepage
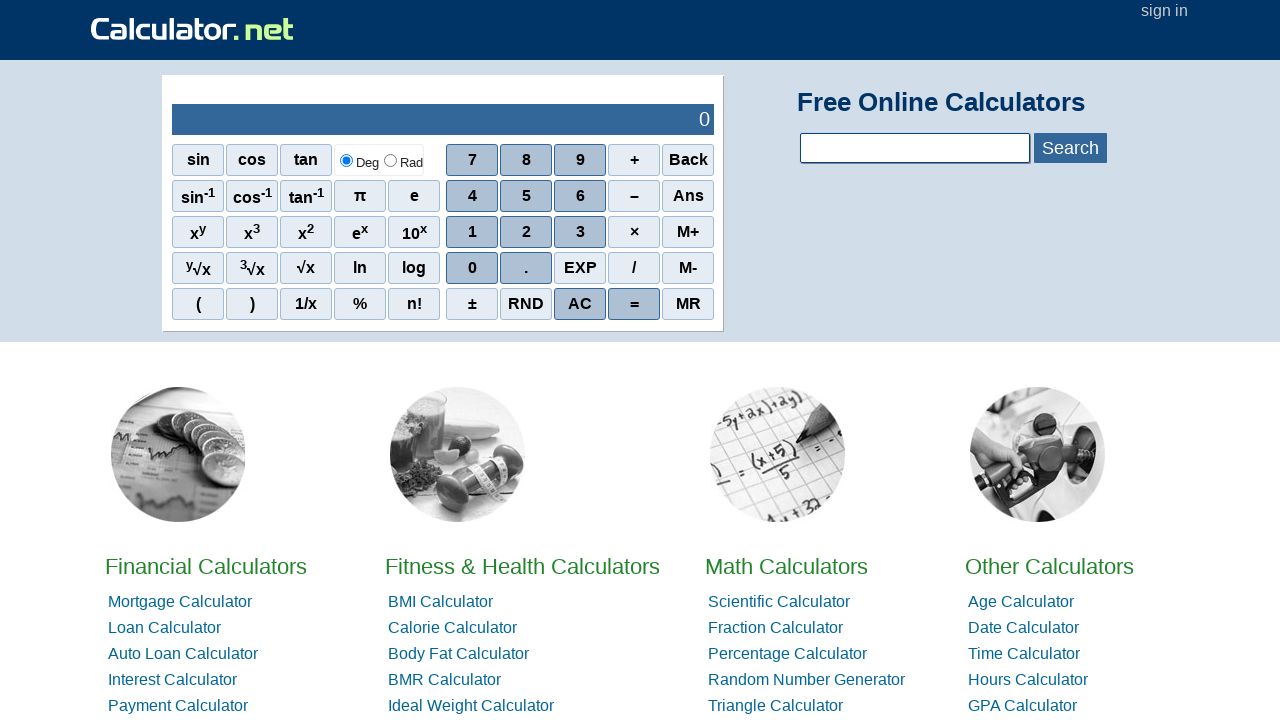

Clicked cos button on scientific calculator at (252, 160) on xpath=.//*[@id='sciout']/tbody/tr[2]/td[1]/div/div[1]/span[2]
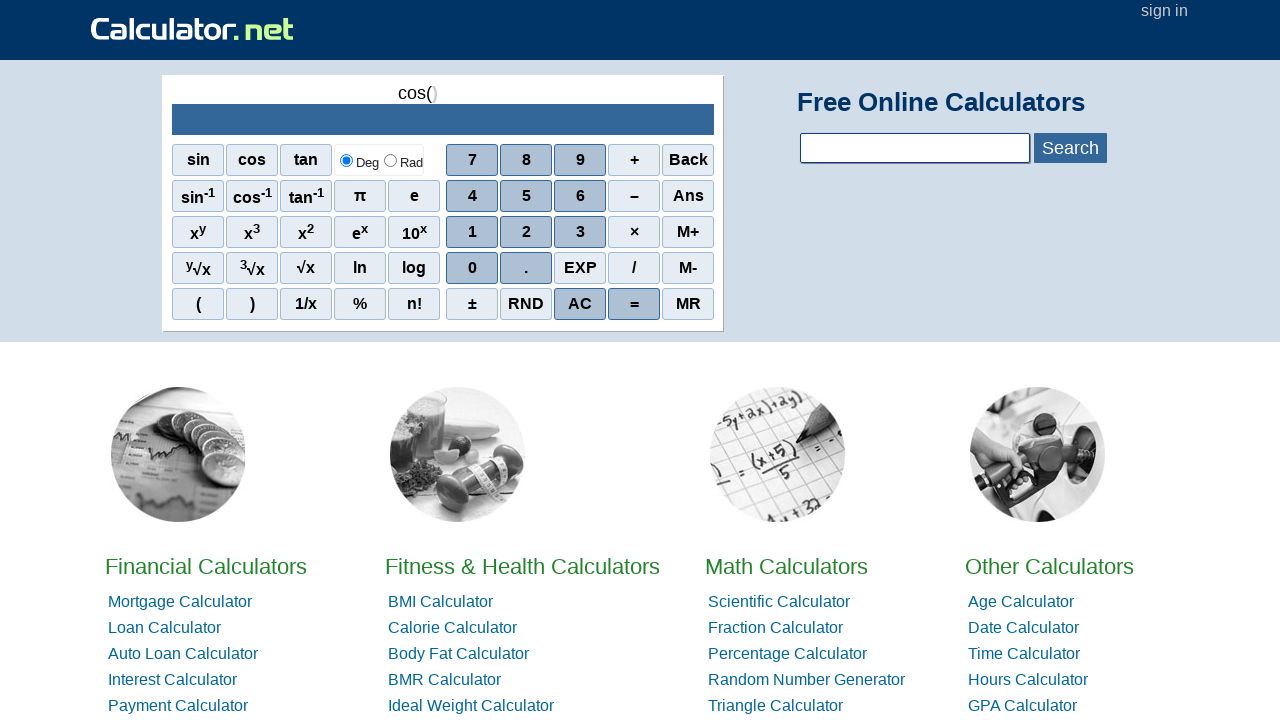

Clicked 7 to input argument for cos function at (472, 160) on xpath=.//*[@id='sciout']/tbody/tr[2]/td[2]/div/div[1]/span[1]
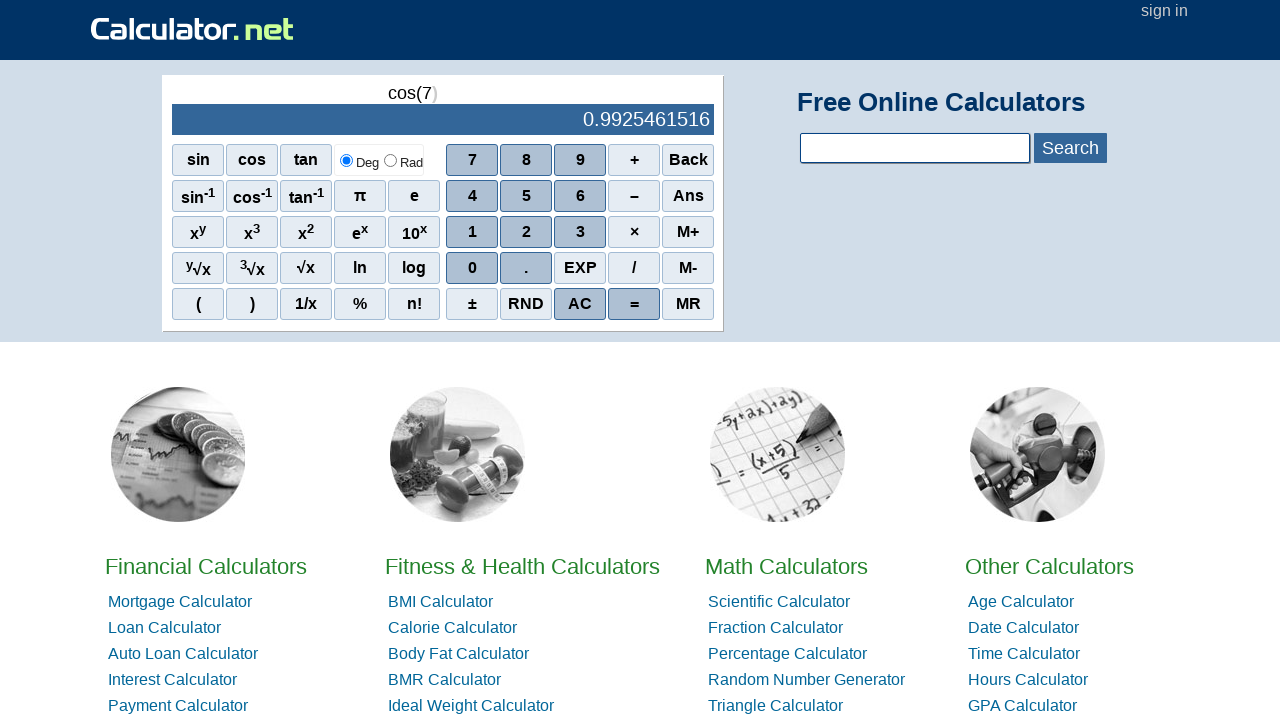

Waited for cos(7) result to appear in output display
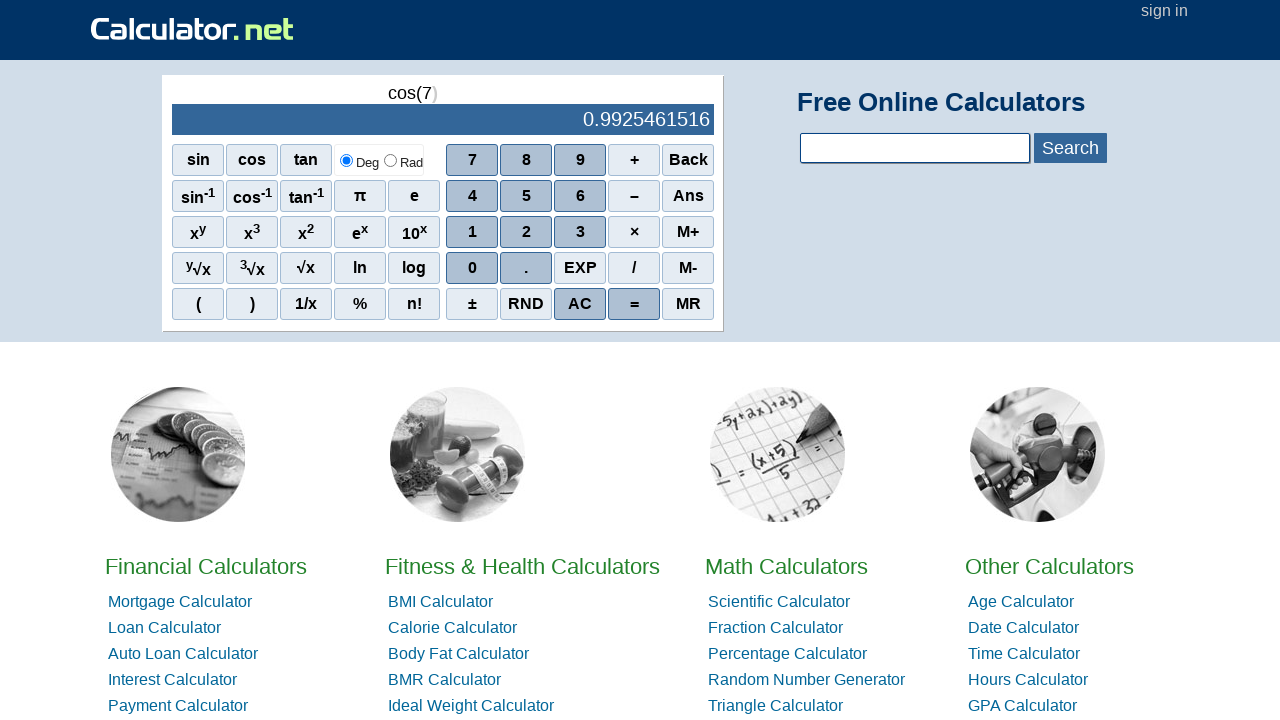

Retrieved result from output display:  0.9925461516
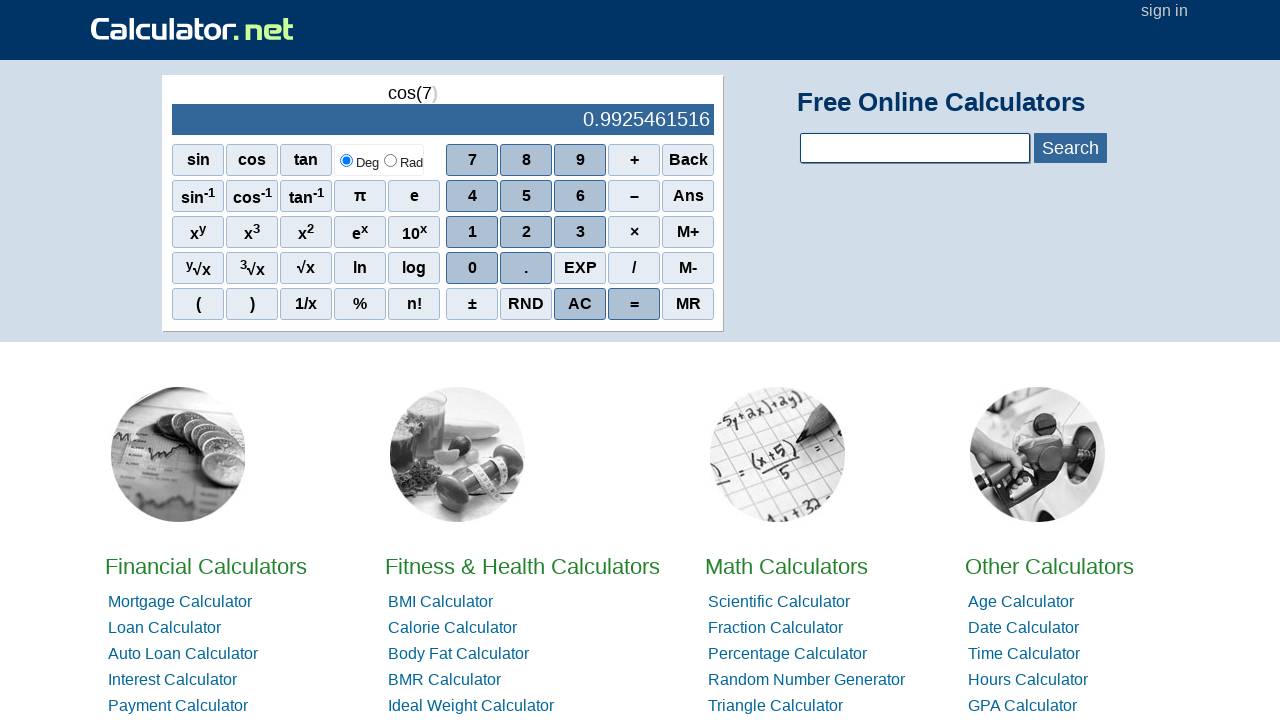

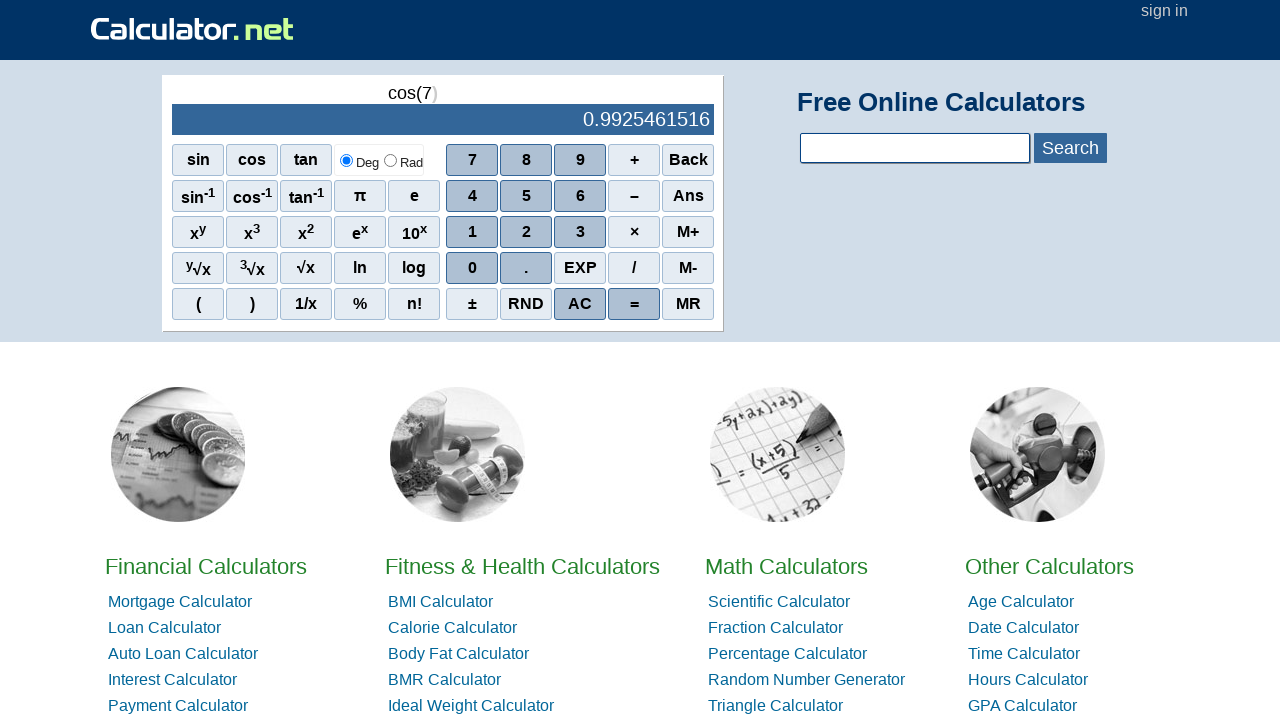